Tests the number input field by typing a value and using JavaScript stepUp() to increment it by one, then verifying the value increased correctly.

Starting URL: https://the-internet.herokuapp.com/inputs

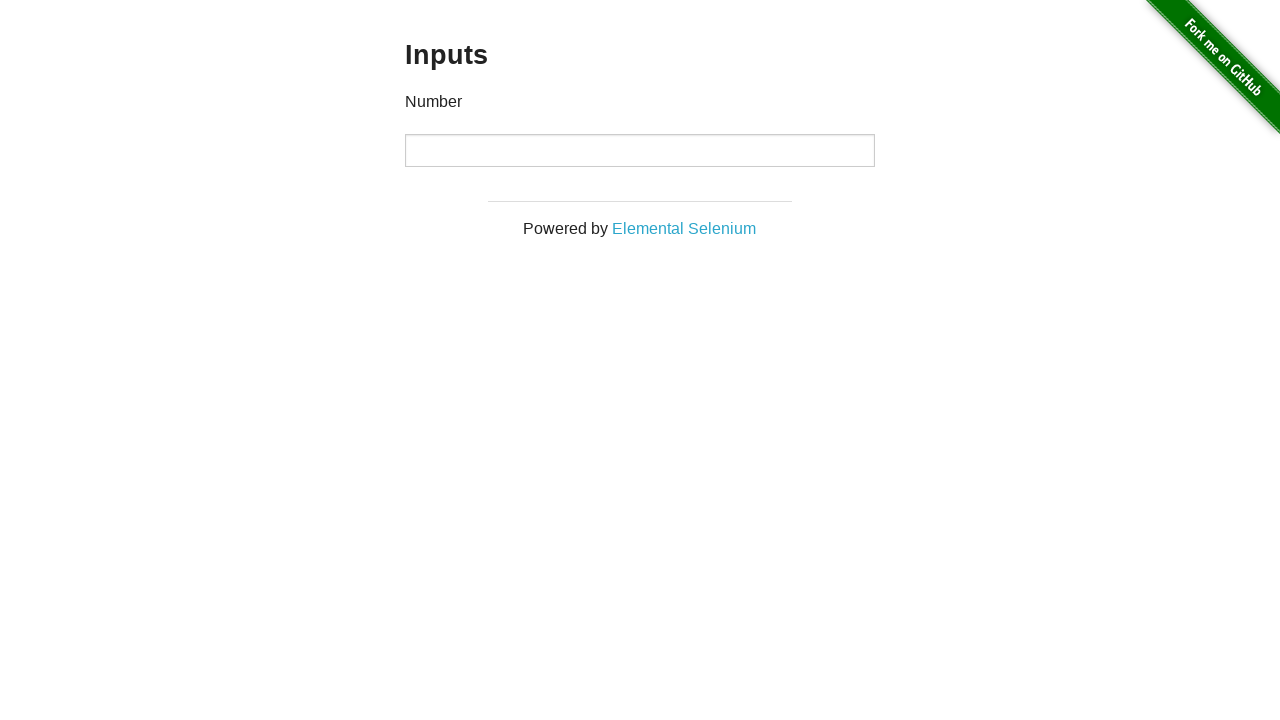

Clicked on the number input field at (640, 150) on div > input[type='number']
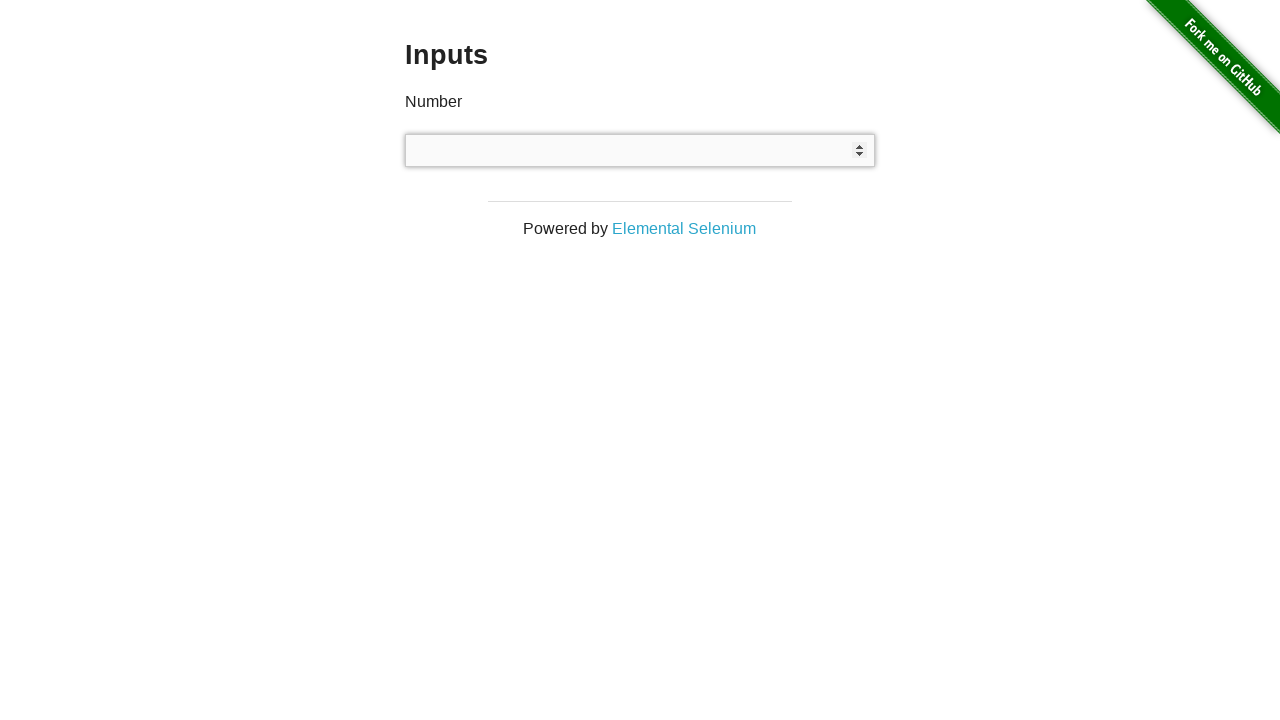

Filled number input field with value '236' on div > input[type='number']
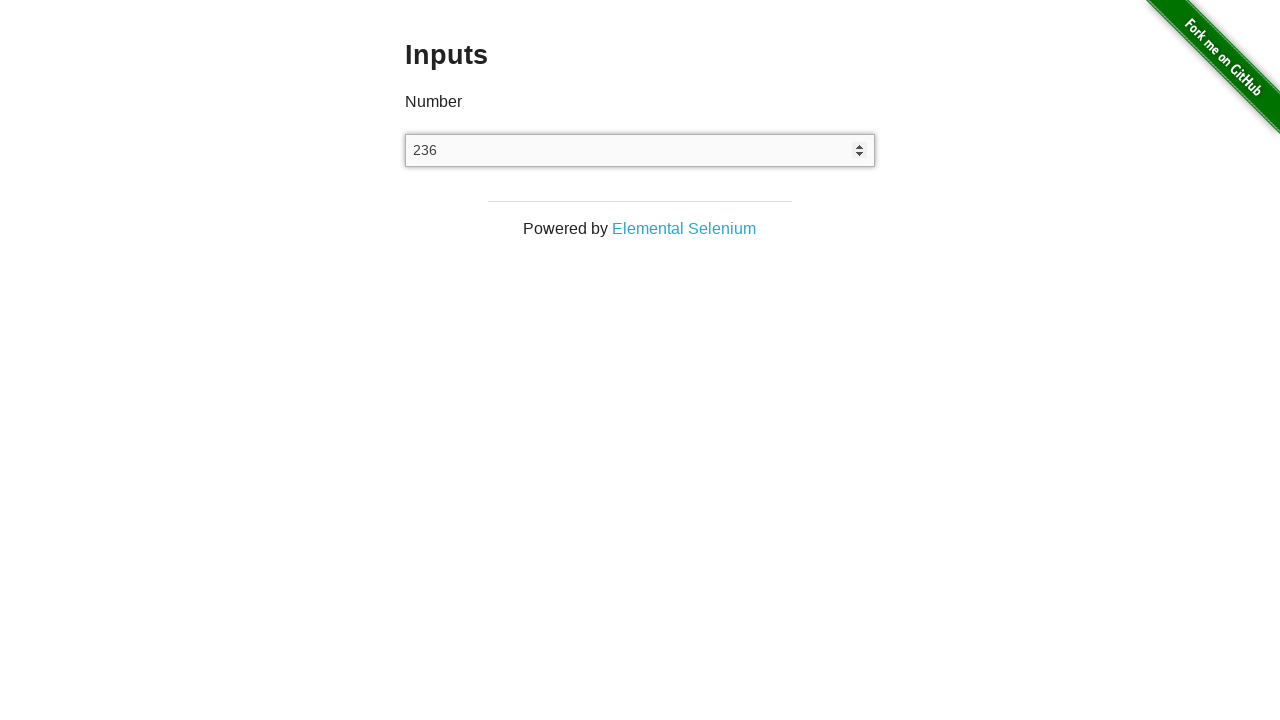

Retrieved initial value from input field: 236
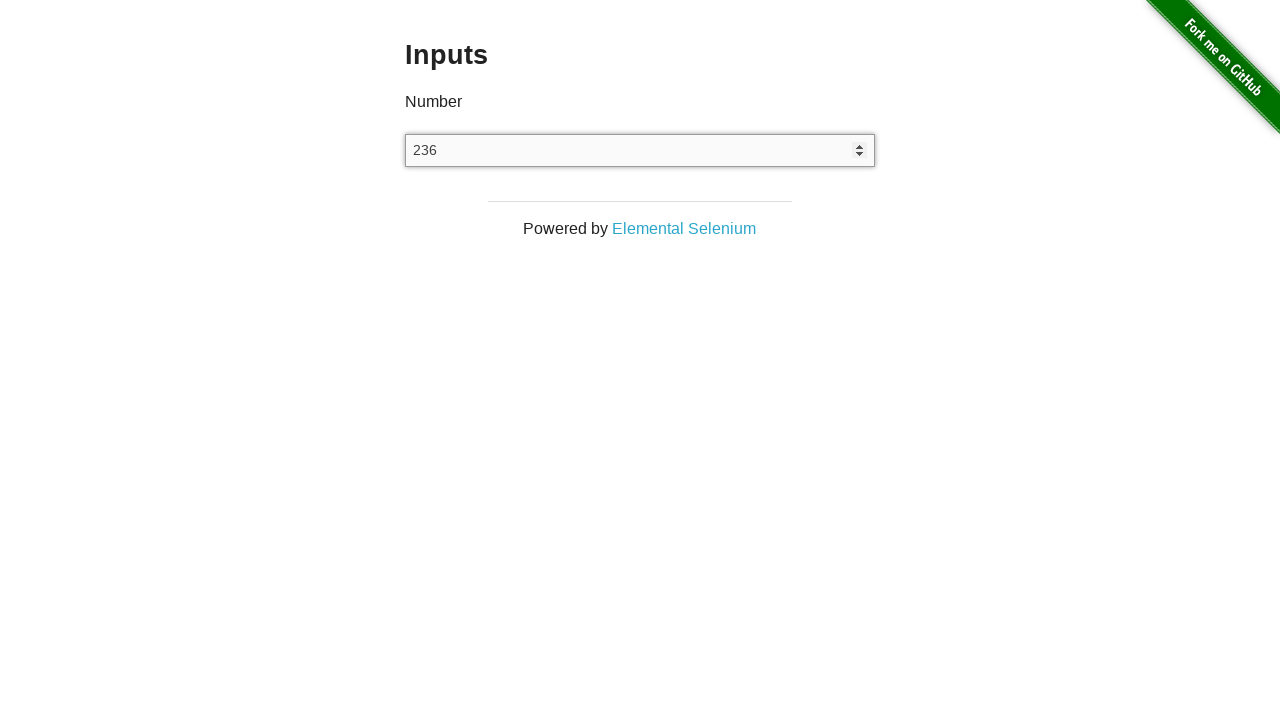

Executed JavaScript stepUp() to increment the value by 1
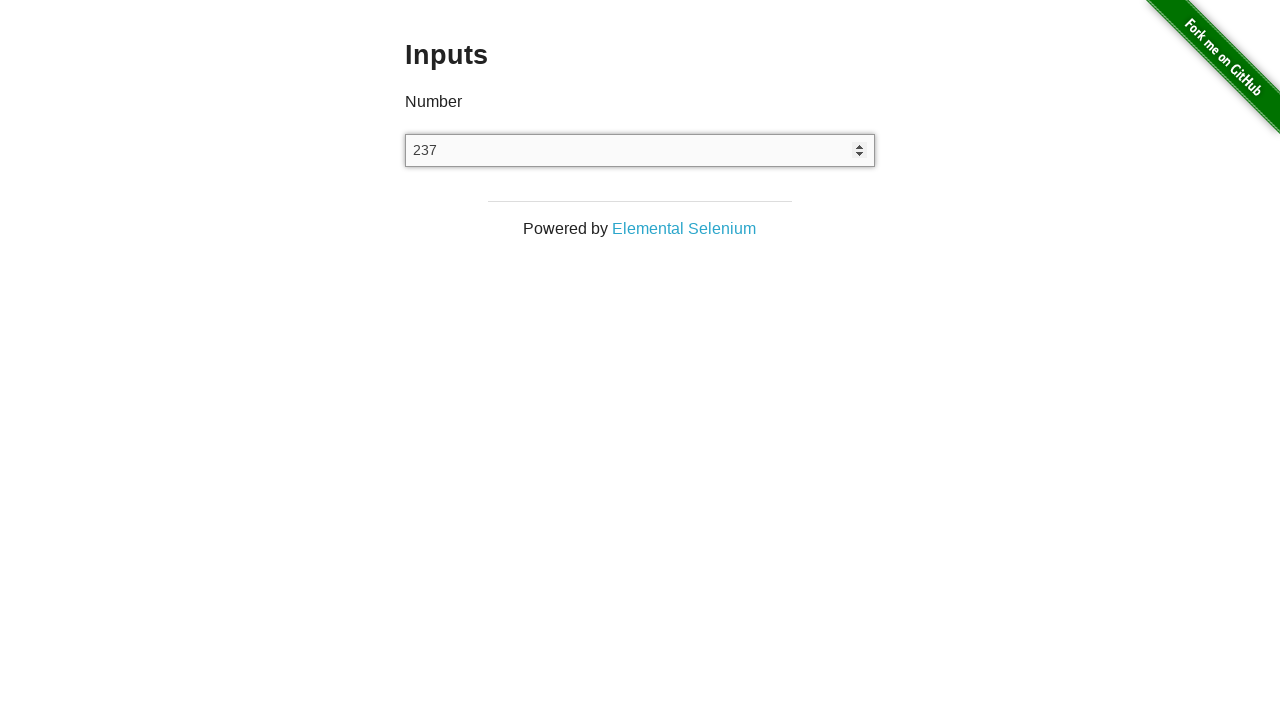

Dispatched 'change' event to trigger input field change handlers
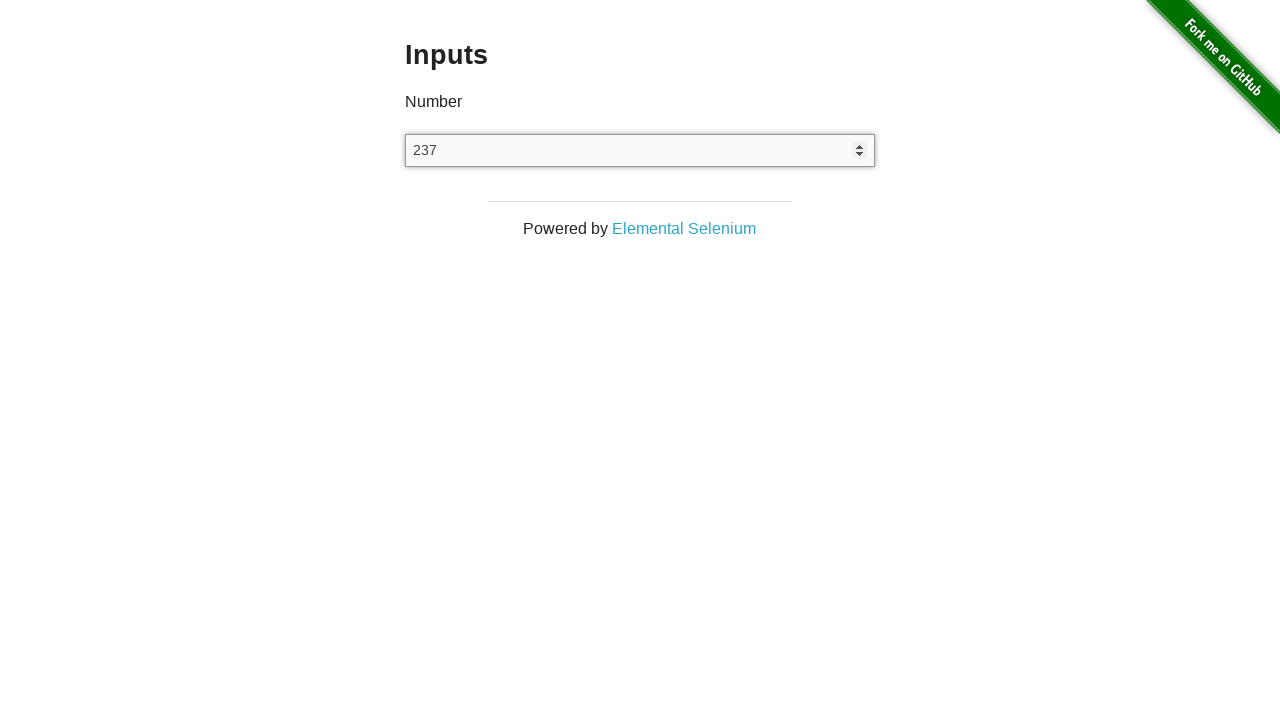

Retrieved updated value from input field: 237
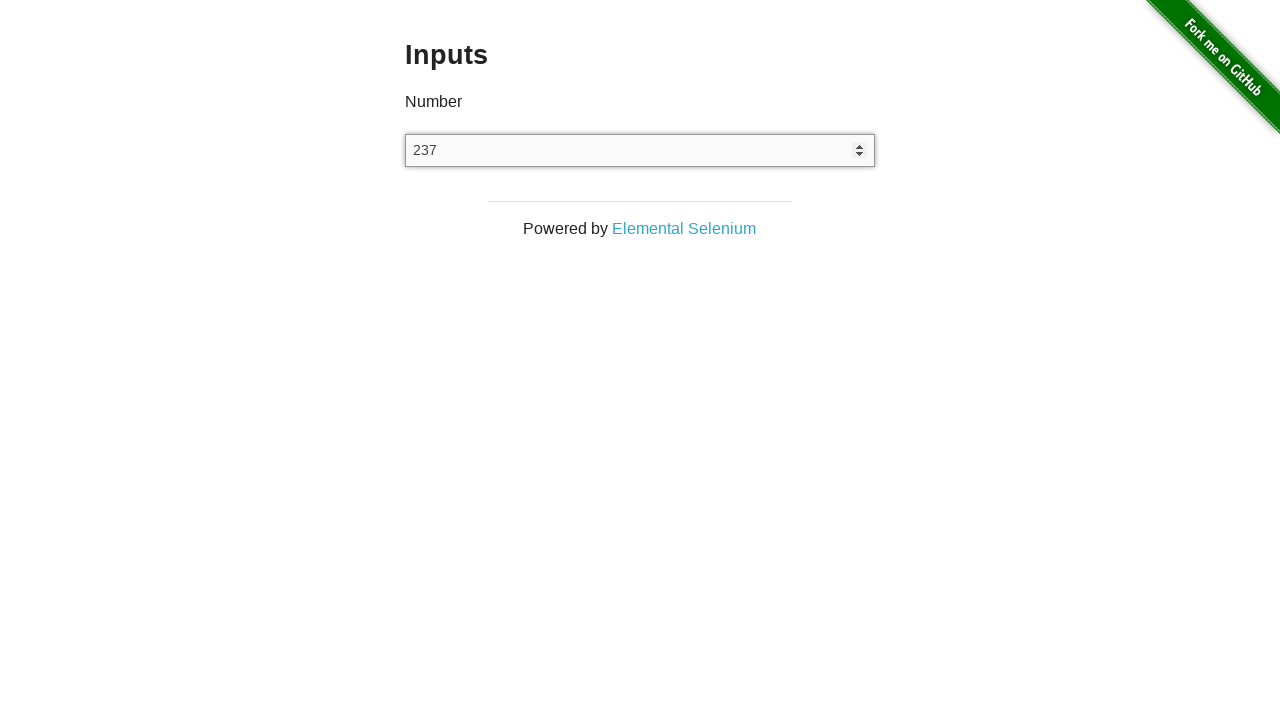

Verified value incremented correctly from 236 to 237
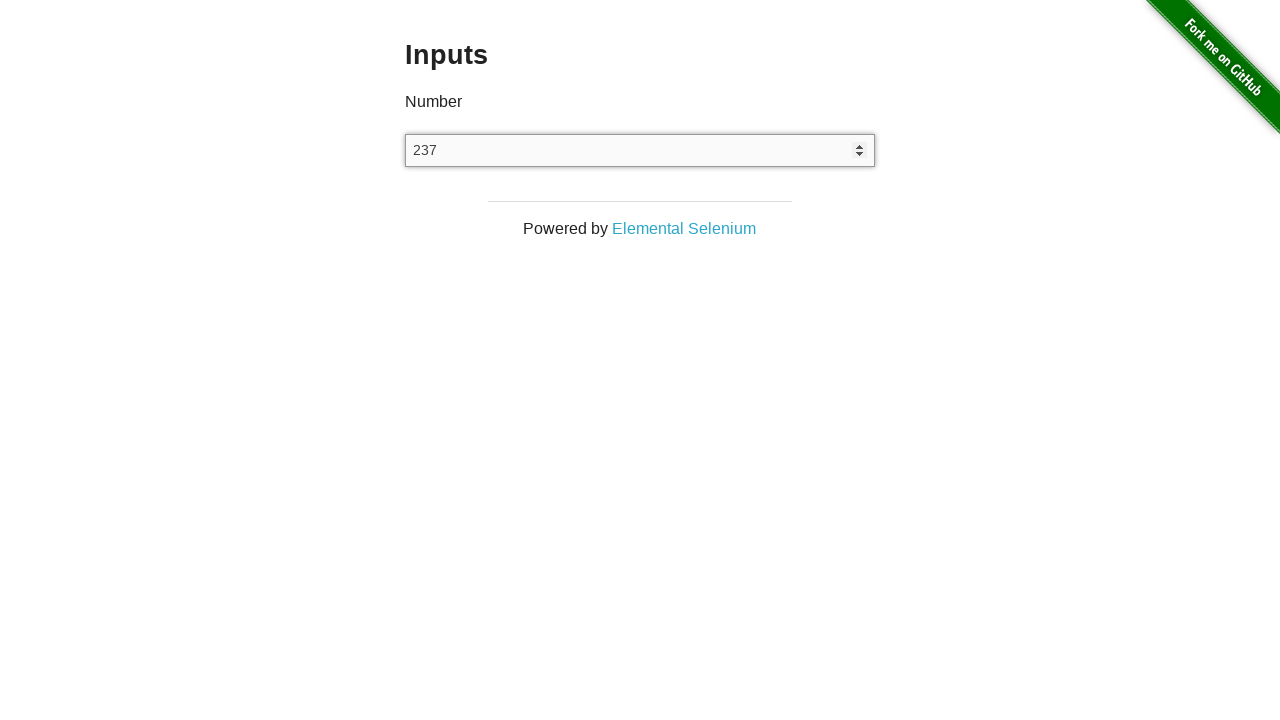

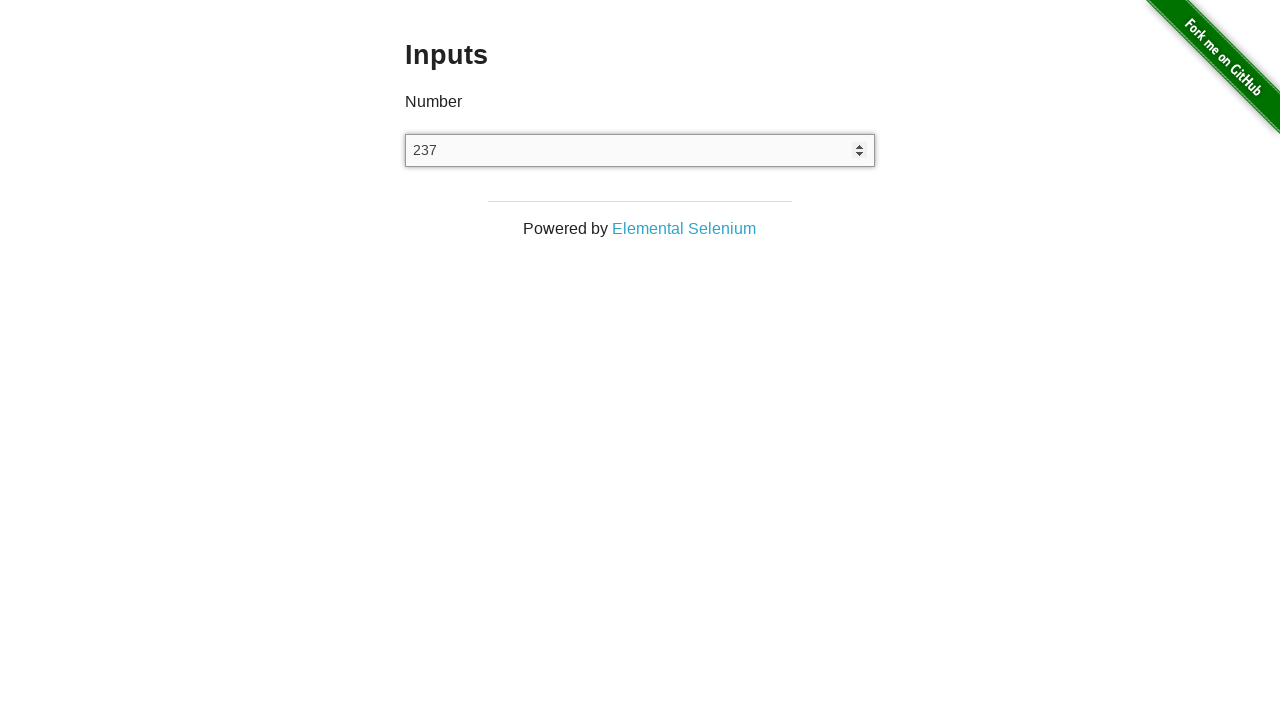